Tests window handling functionality by clicking a blinking text link that opens a new window, switching to the child window to extract text from an element, and then switching back to the parent window.

Starting URL: https://rahulshettyacademy.com/loginpagePractise/

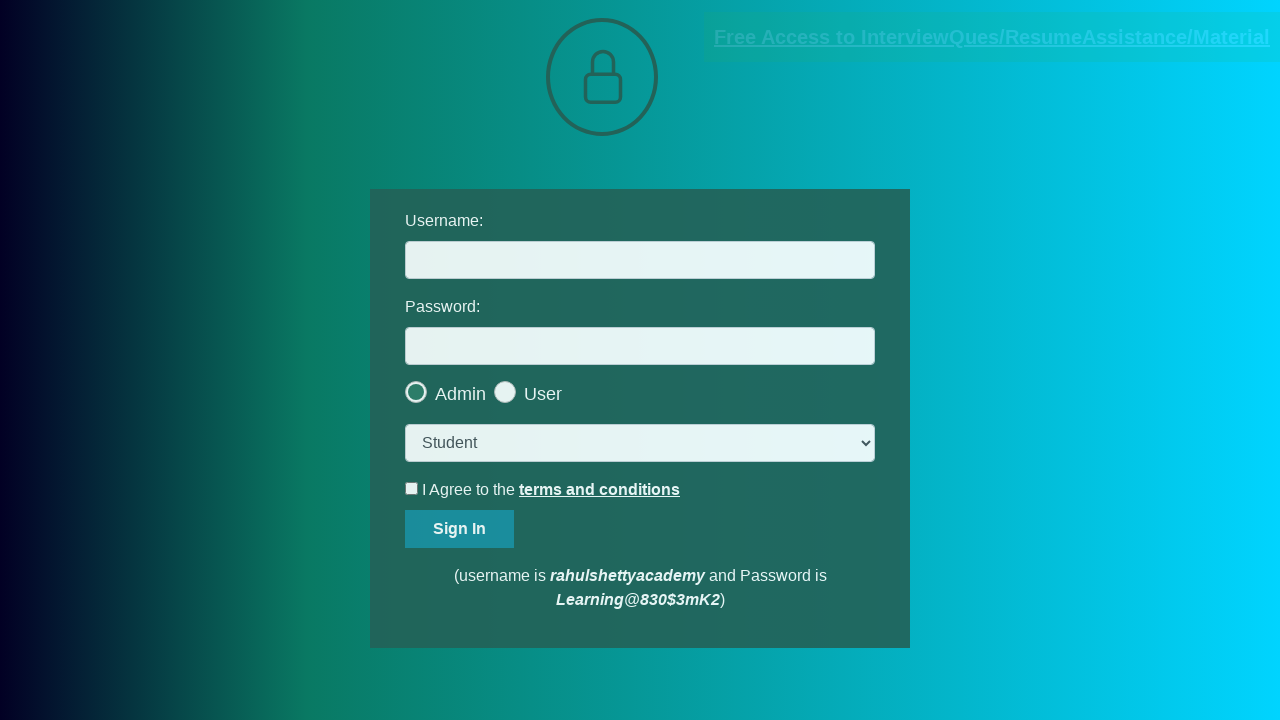

Clicked blinking text link to open new window at (992, 37) on a.blinkingText
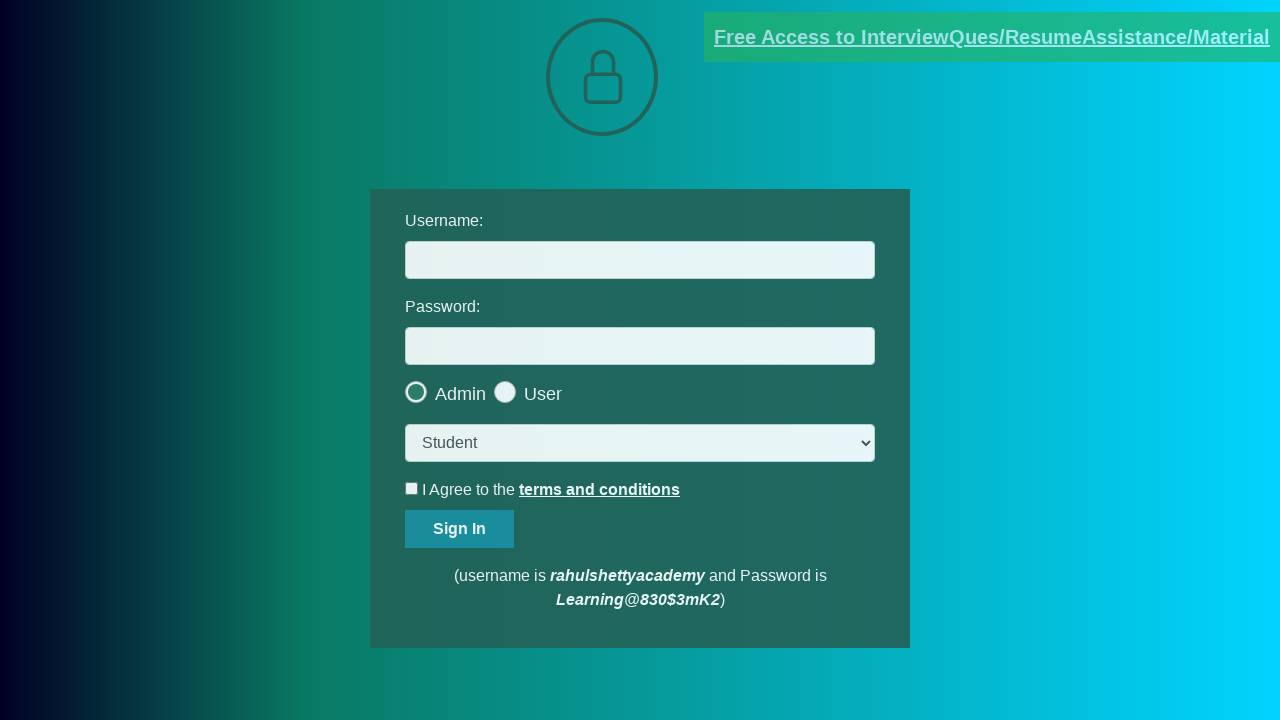

Captured child window reference
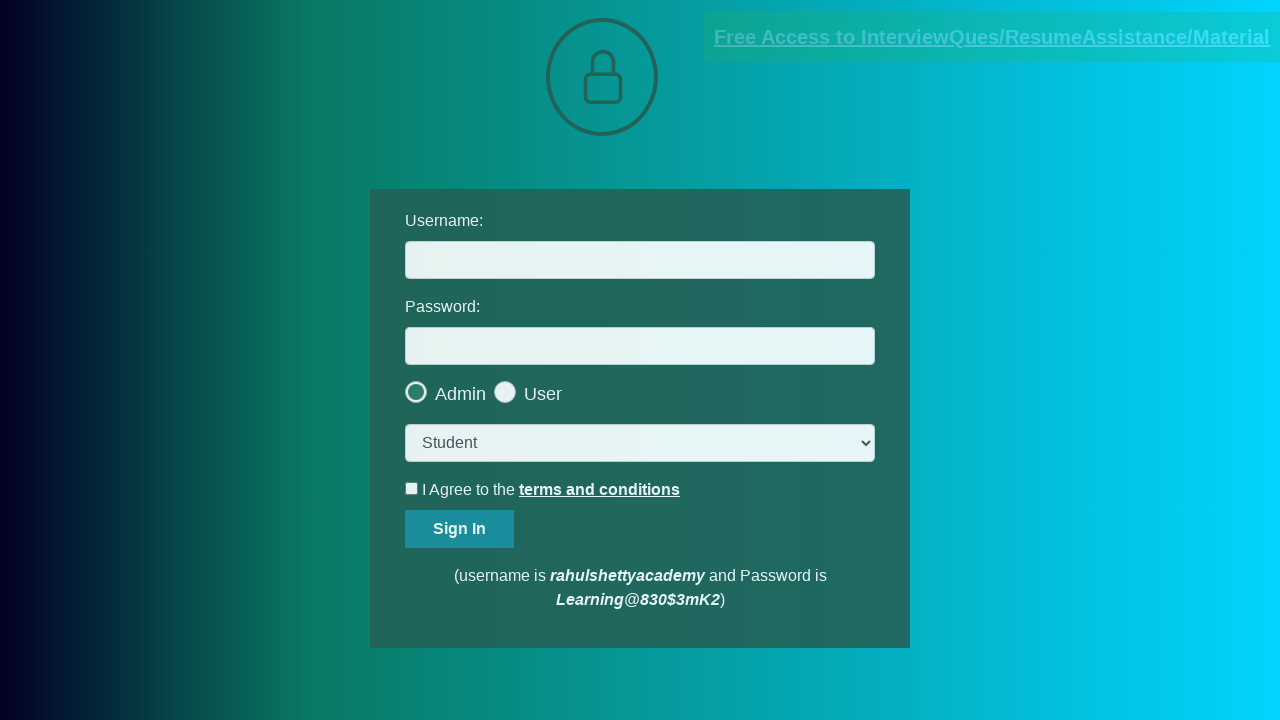

Child window loaded and target element appeared
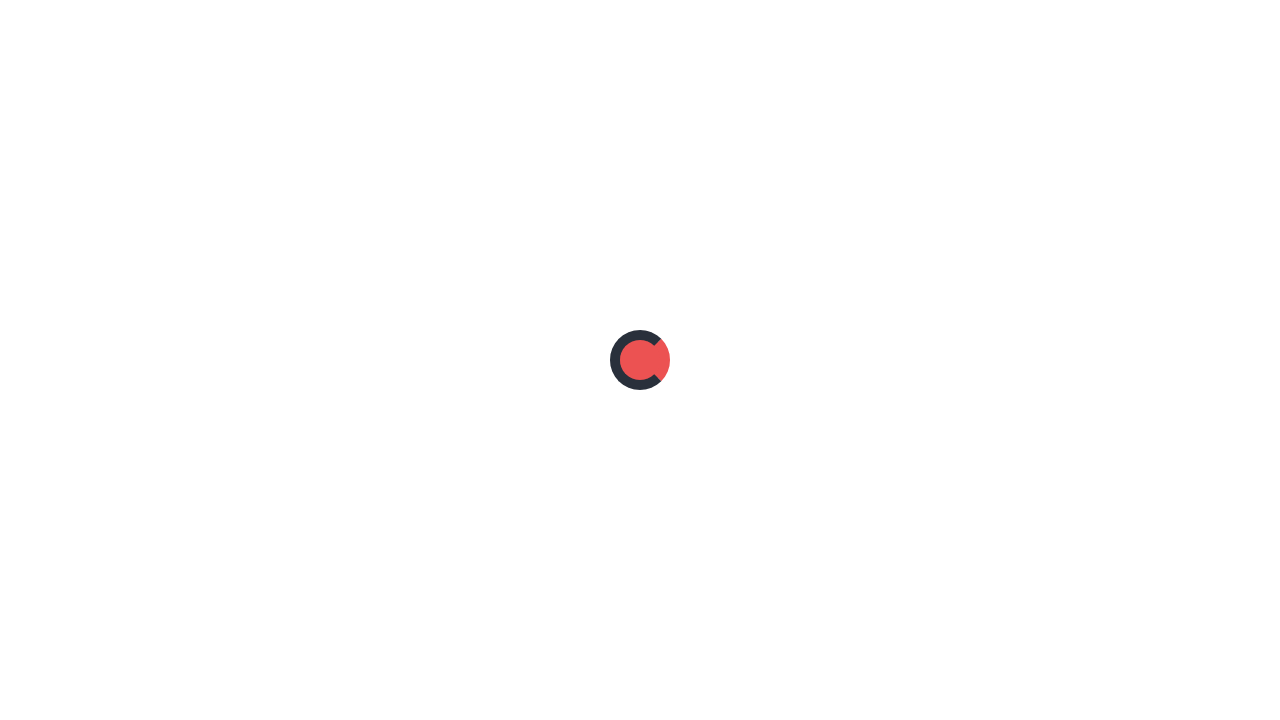

Extracted text from element: mentor@rahulshettyacademy.com
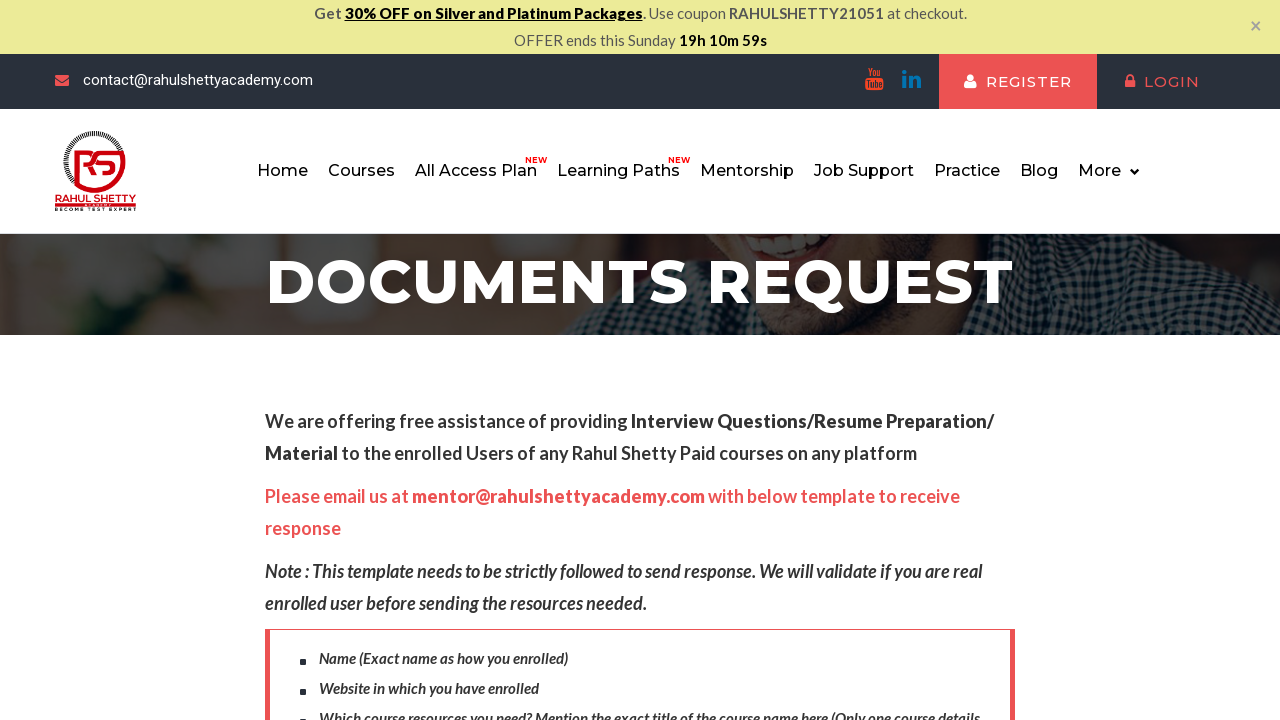

Closed child window
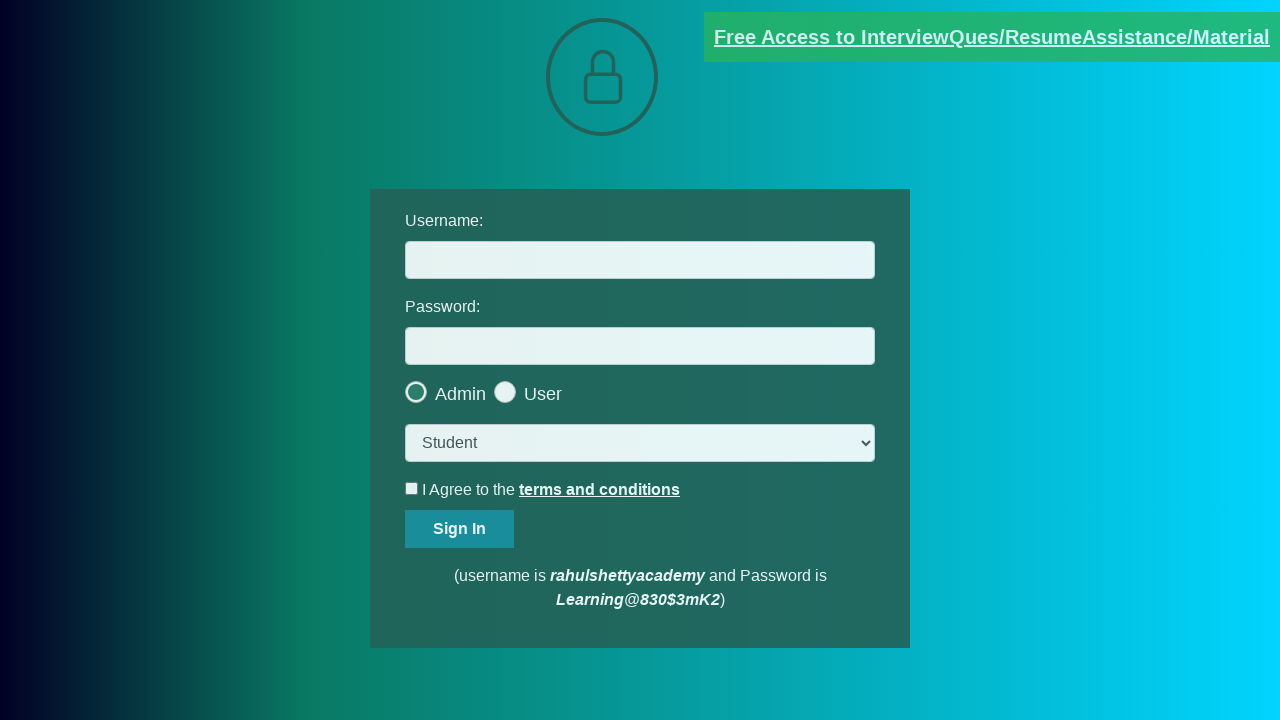

Brought parent window to front
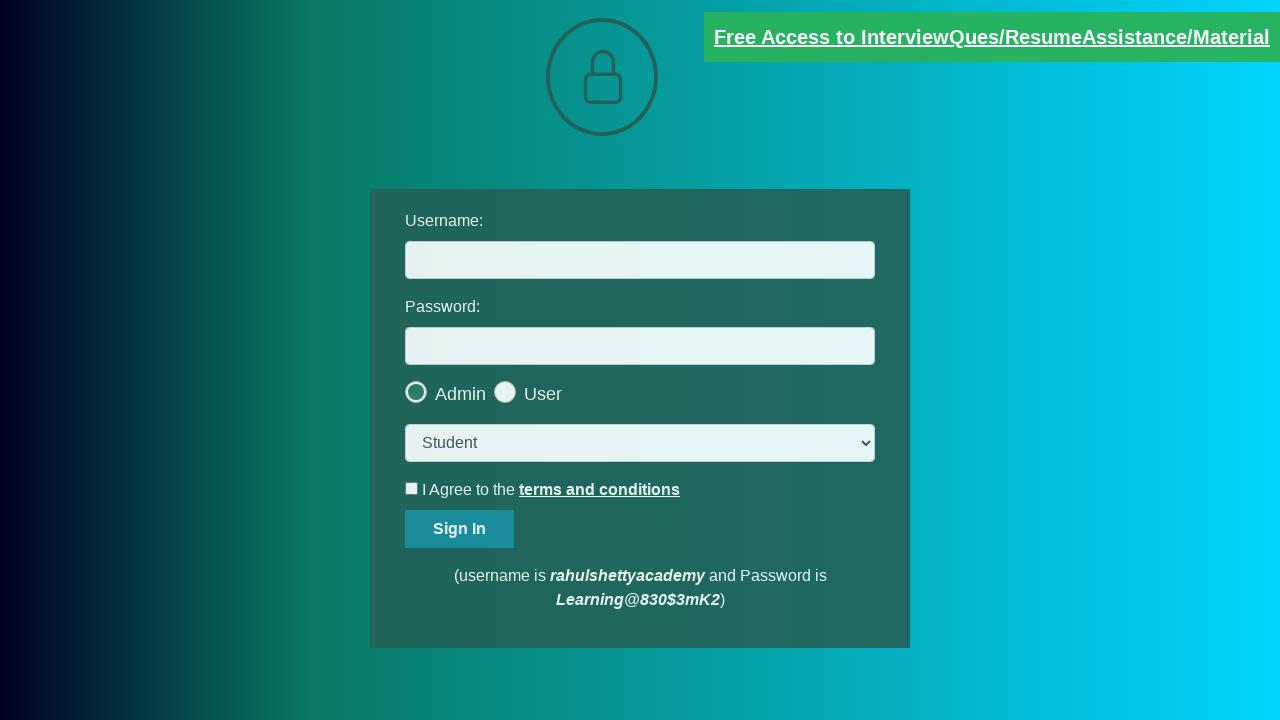

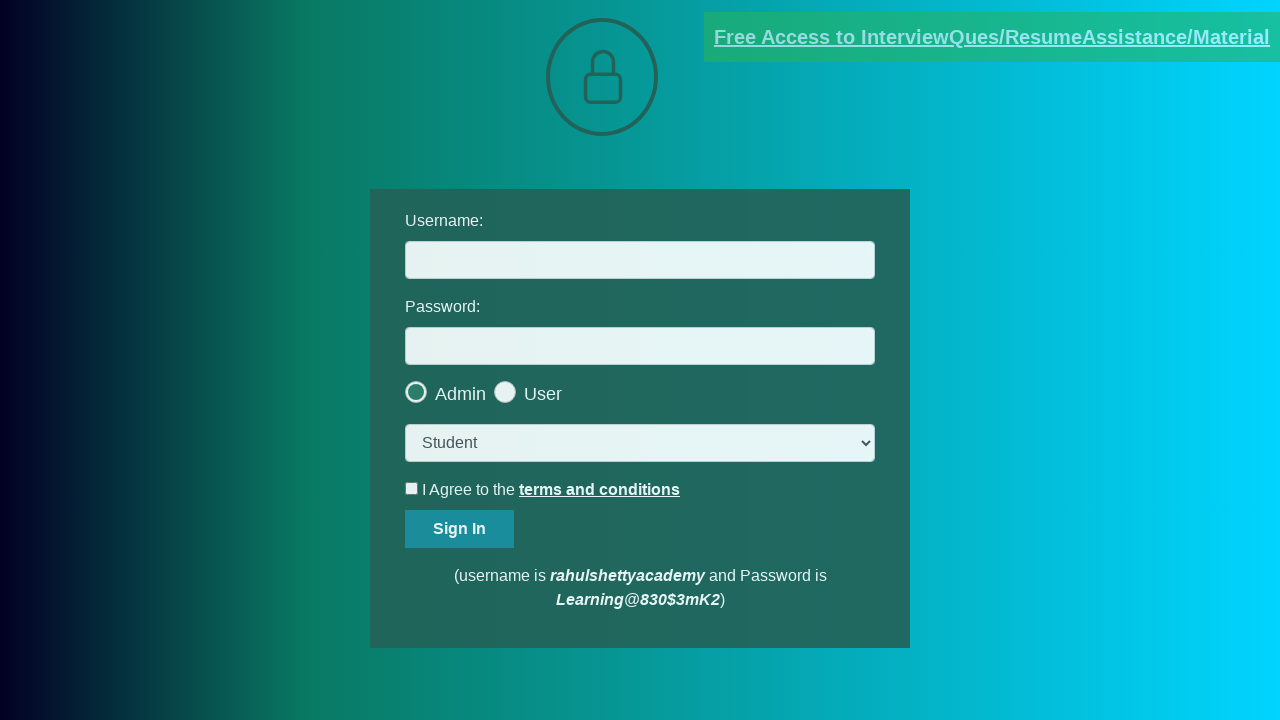